Tests dynamic controls page by clicking the Remove button and verifying that the "It's gone!" message is displayed after the element is removed.

Starting URL: https://the-internet.herokuapp.com/dynamic_controls

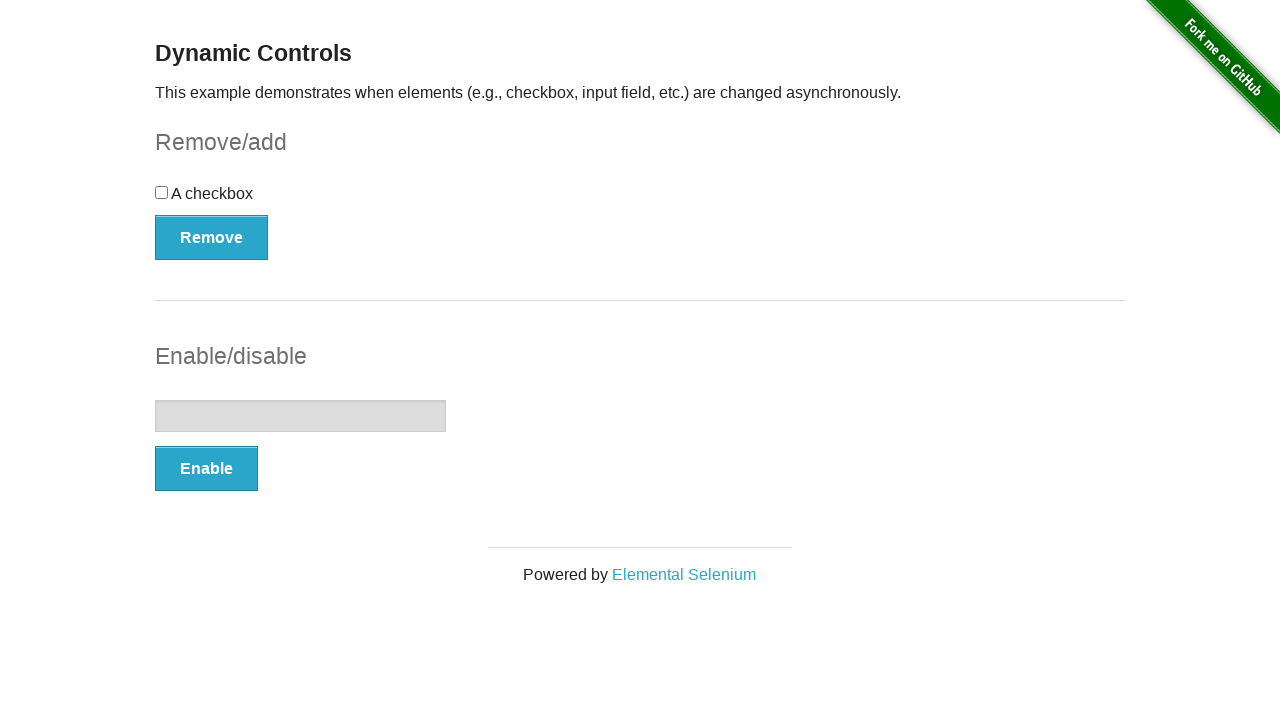

Navigated to dynamic controls page
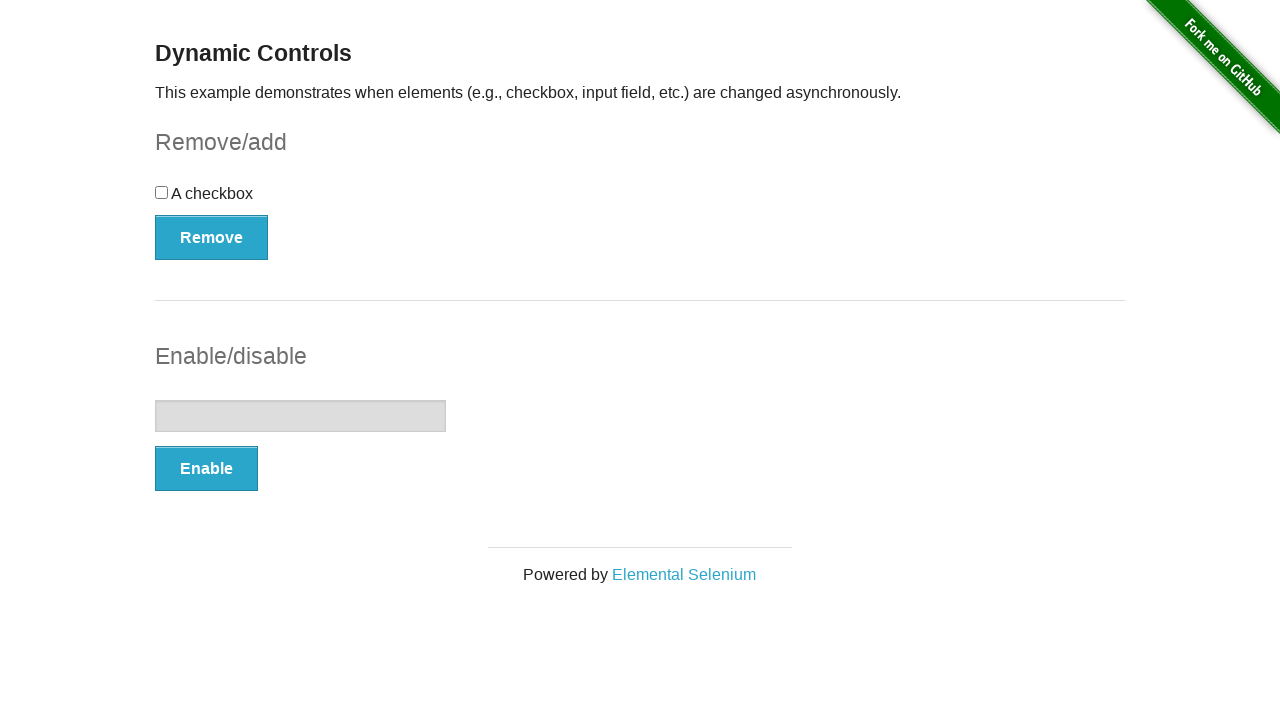

Clicked the Remove button at (212, 237) on xpath=//button[text()='Remove']
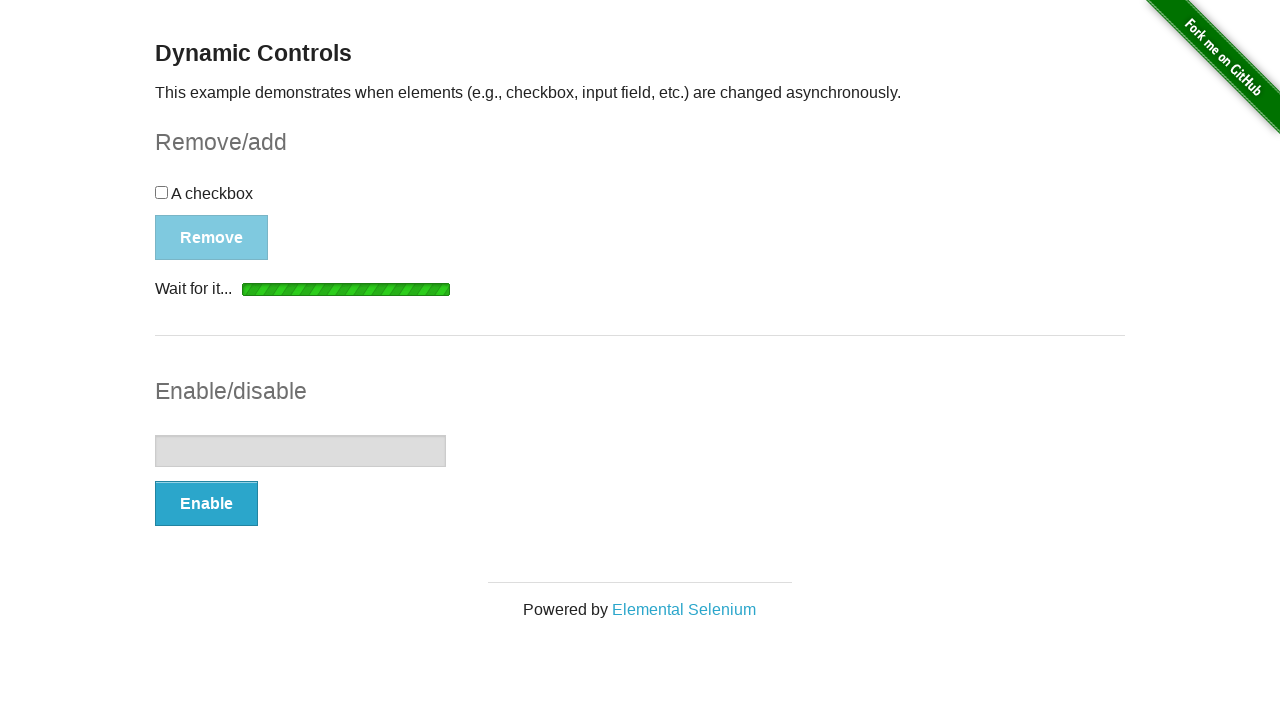

Verified that the 'It's gone!' message is displayed
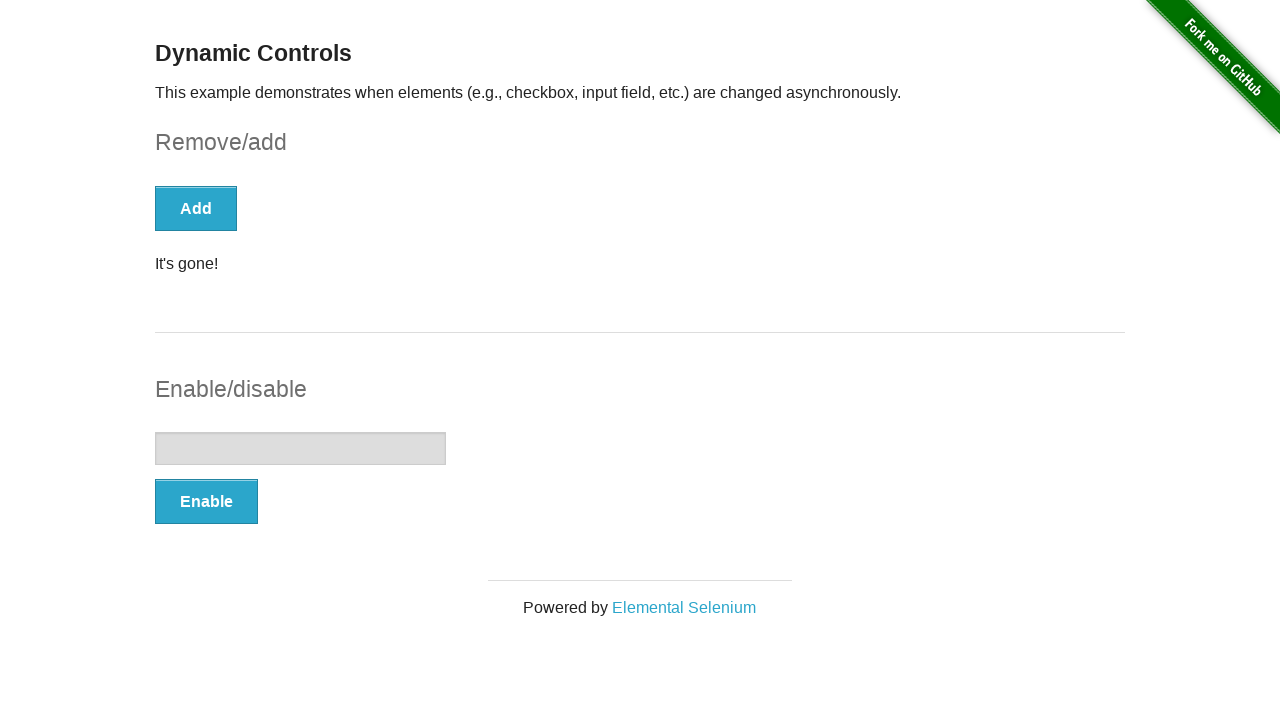

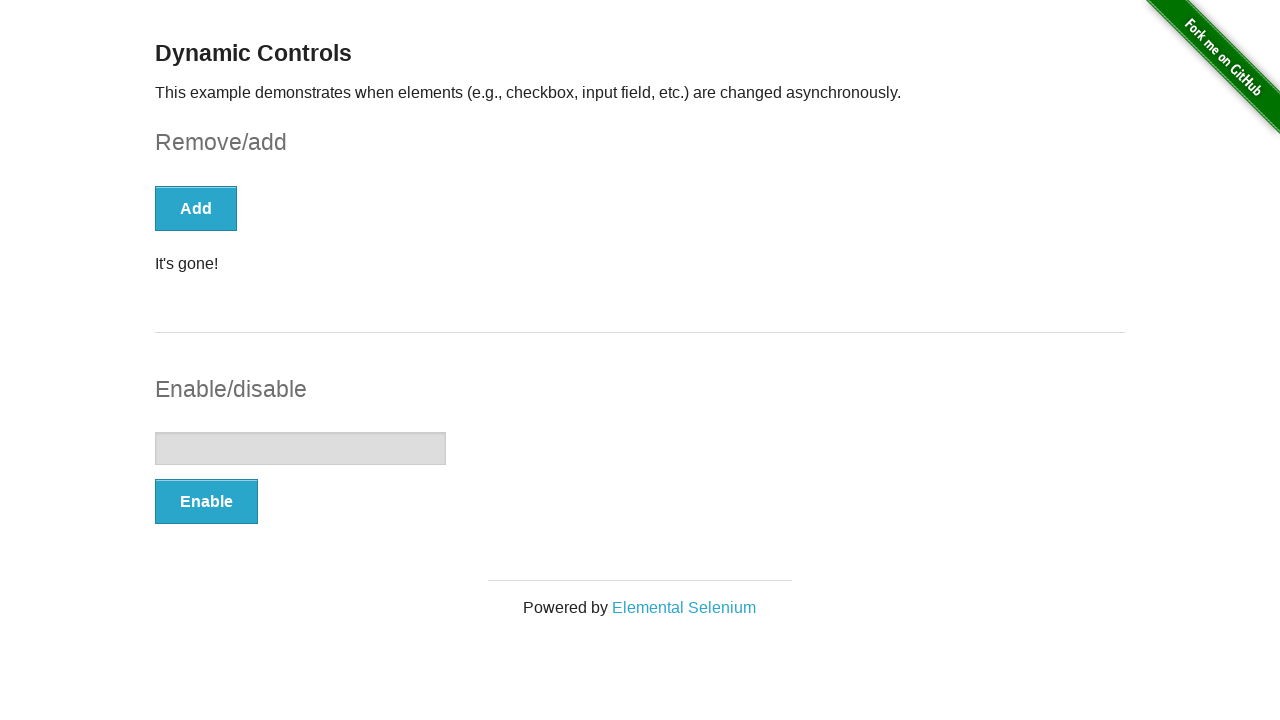